Tests a loading images page by waiting for images to finish loading (indicated by "Done!" text), then verifies the award image element is present with a source attribute

Starting URL: https://bonigarcia.dev/selenium-webdriver-java/loading-images.html

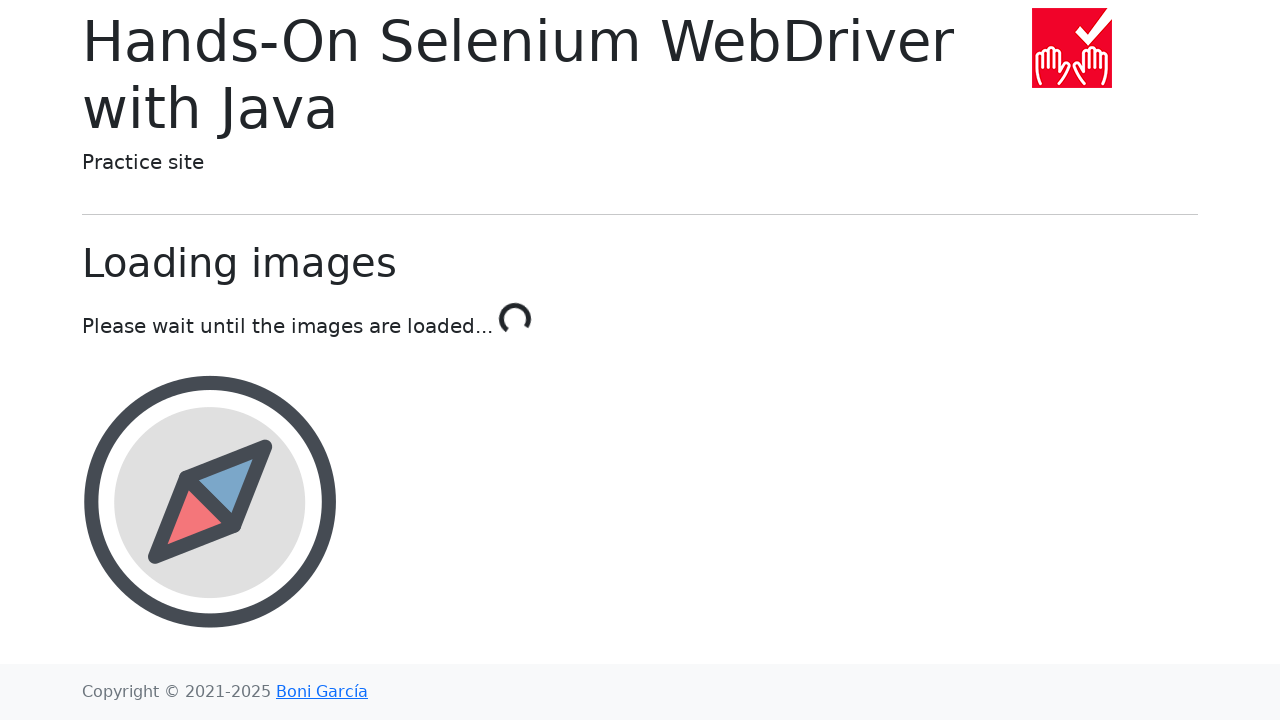

Navigated to loading images test page
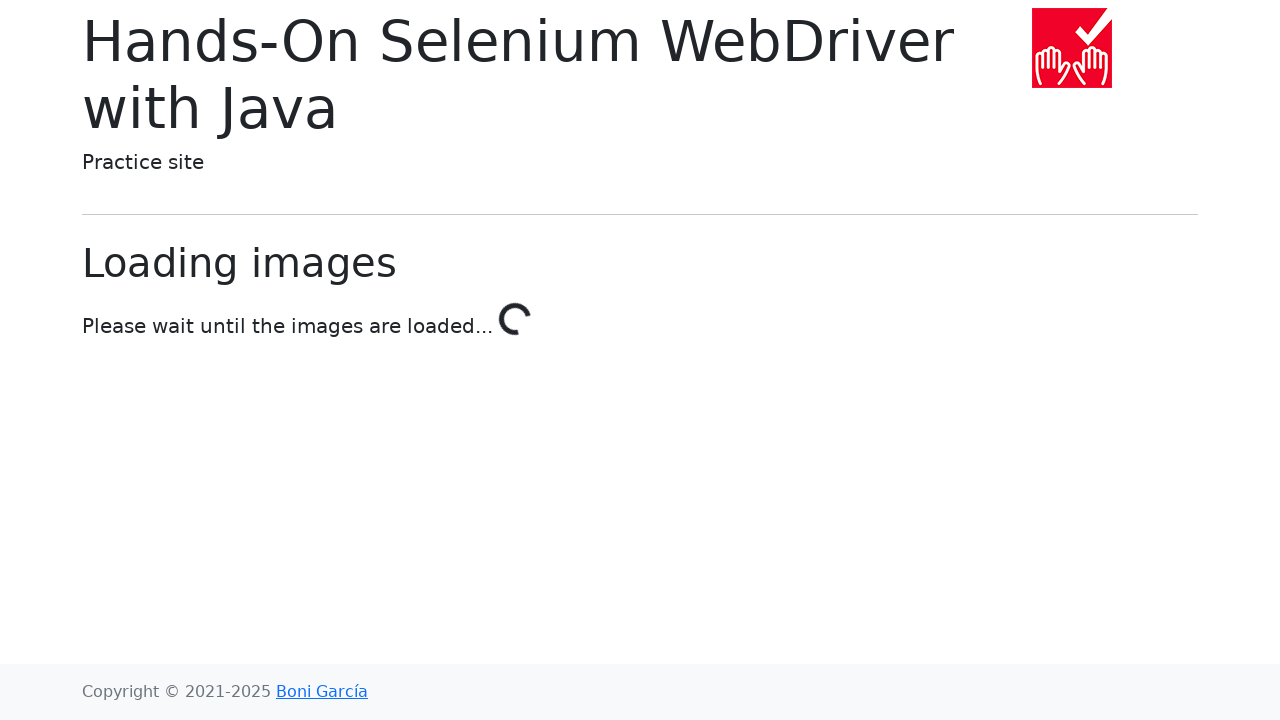

Waited for images to finish loading (text shows 'Done!')
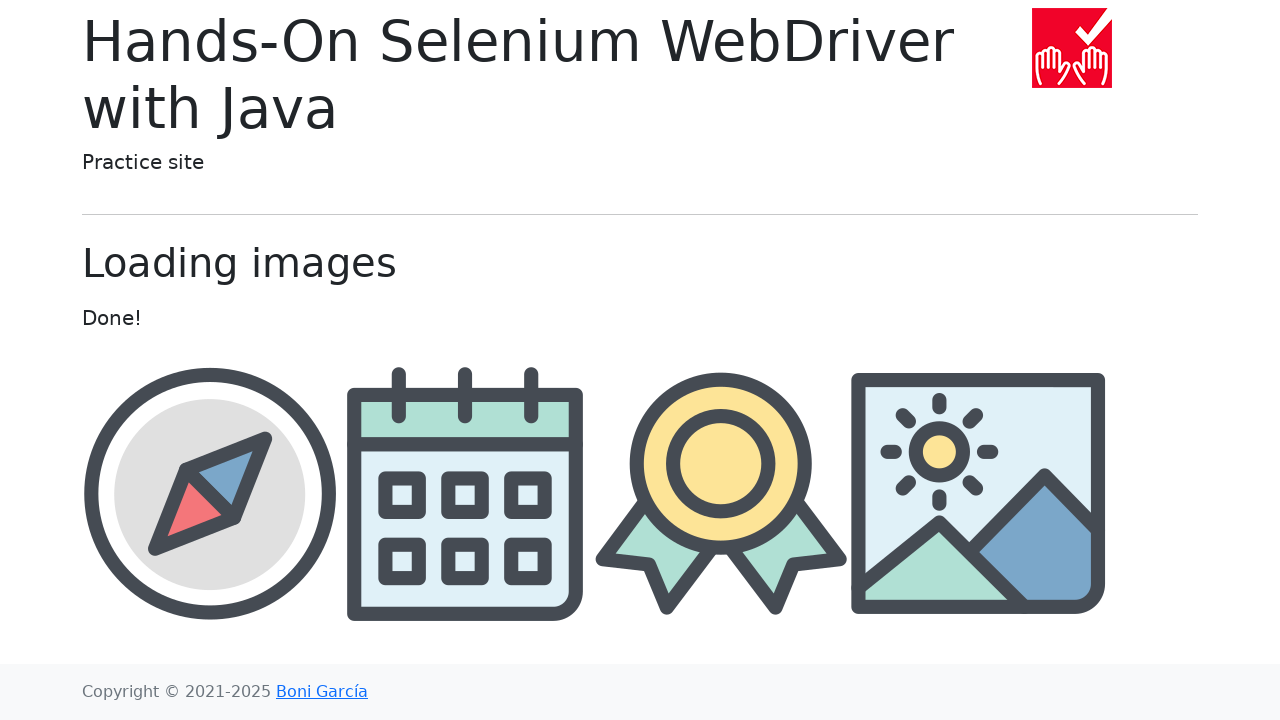

Located award image element
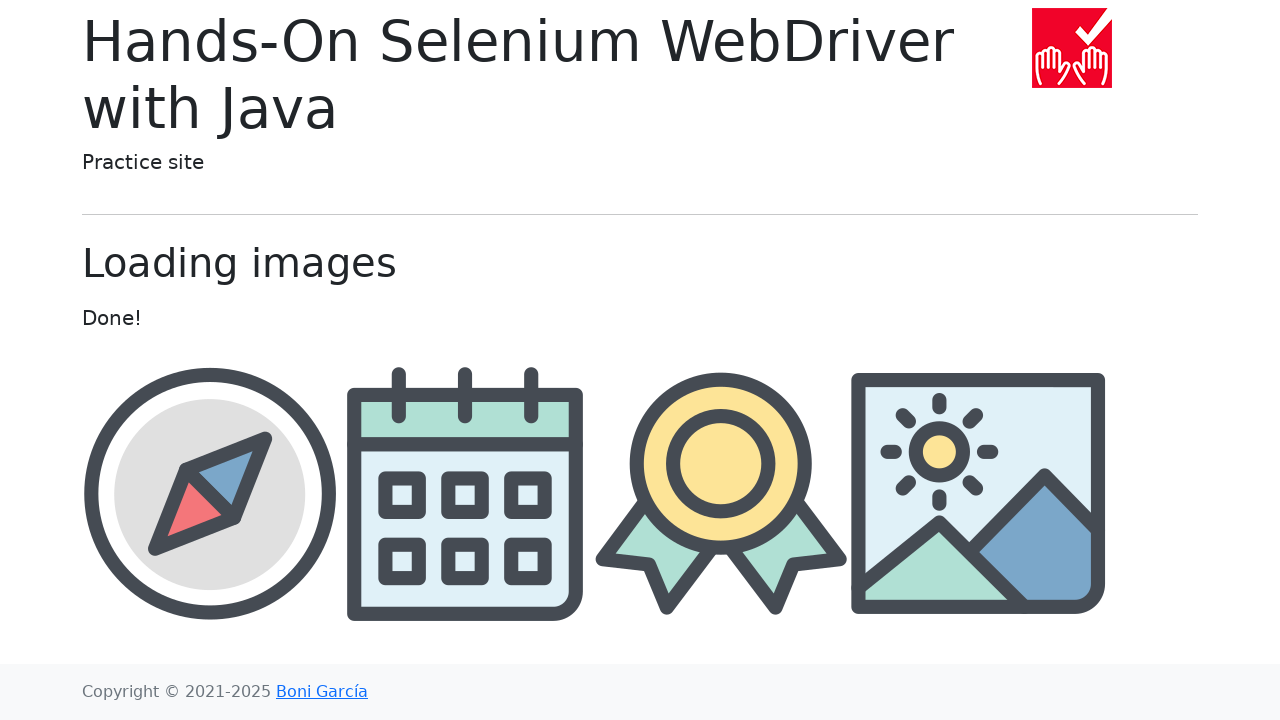

Award image element is visible and present with src attribute
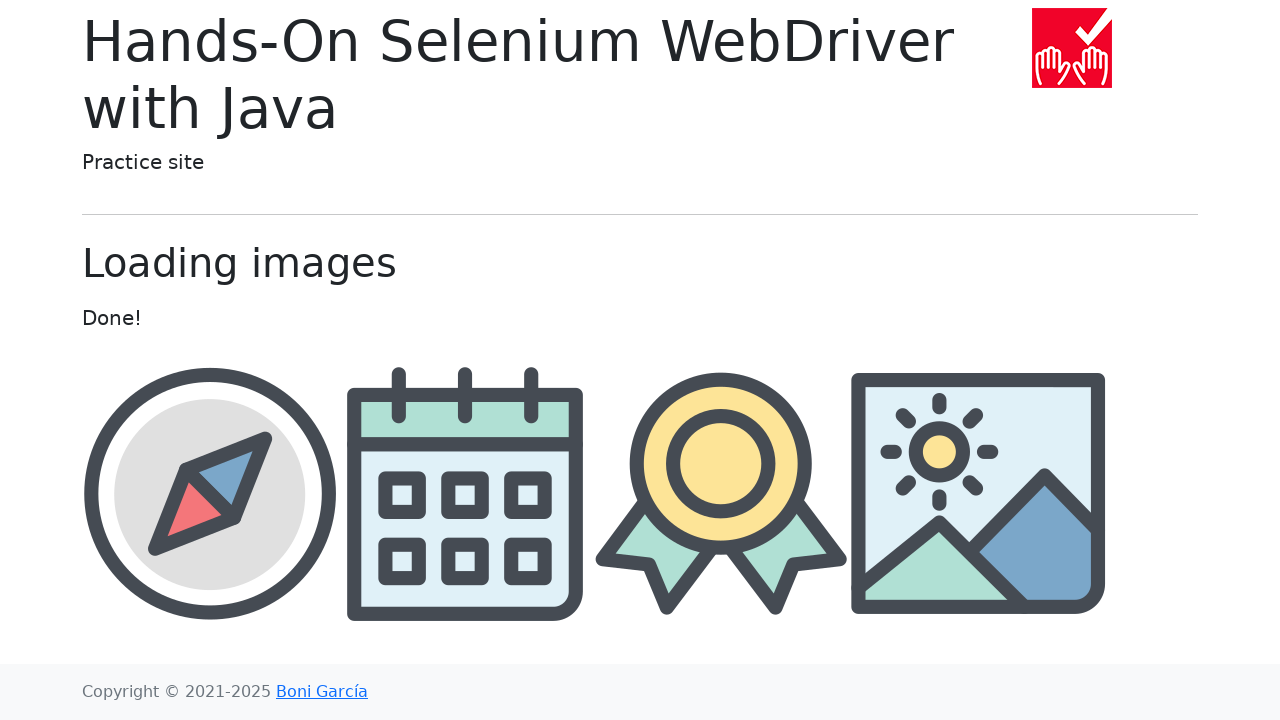

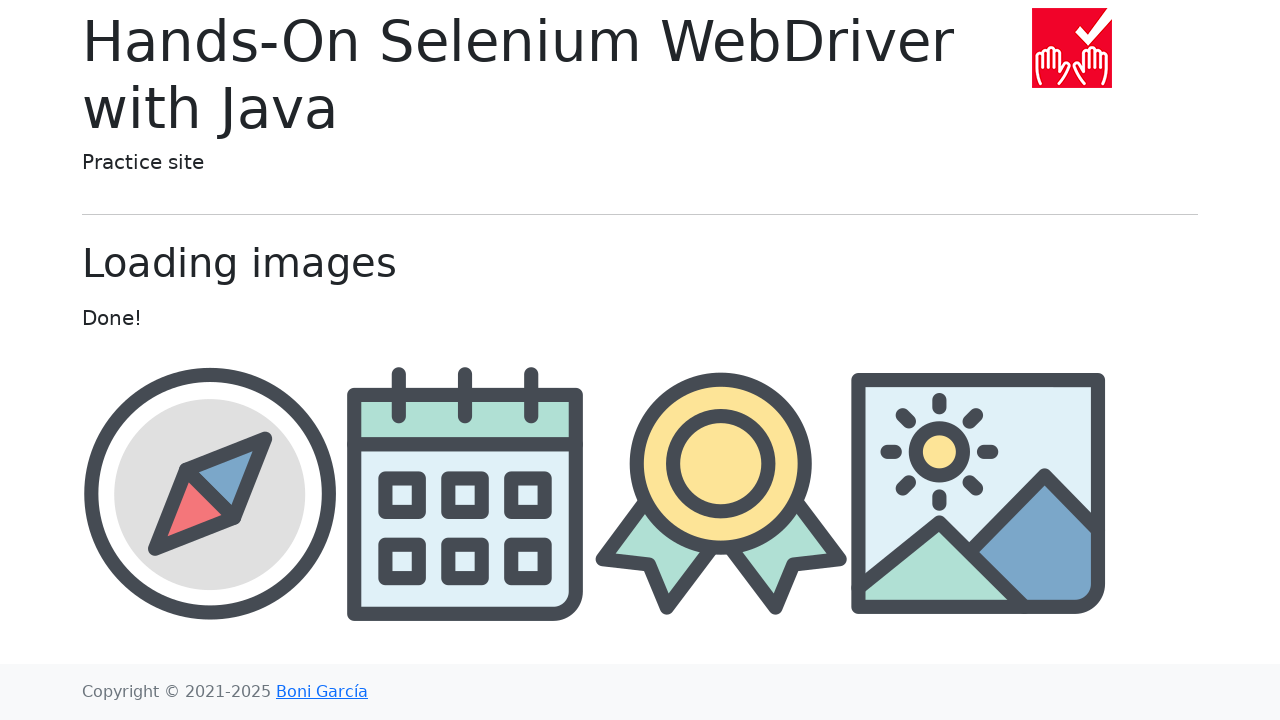